Tests the Selectable jQuery UI widget by clicking on the Selectable link, switching to the demo iframe, and selecting multiple items using modifier key + click

Starting URL: https://jqueryui.com/

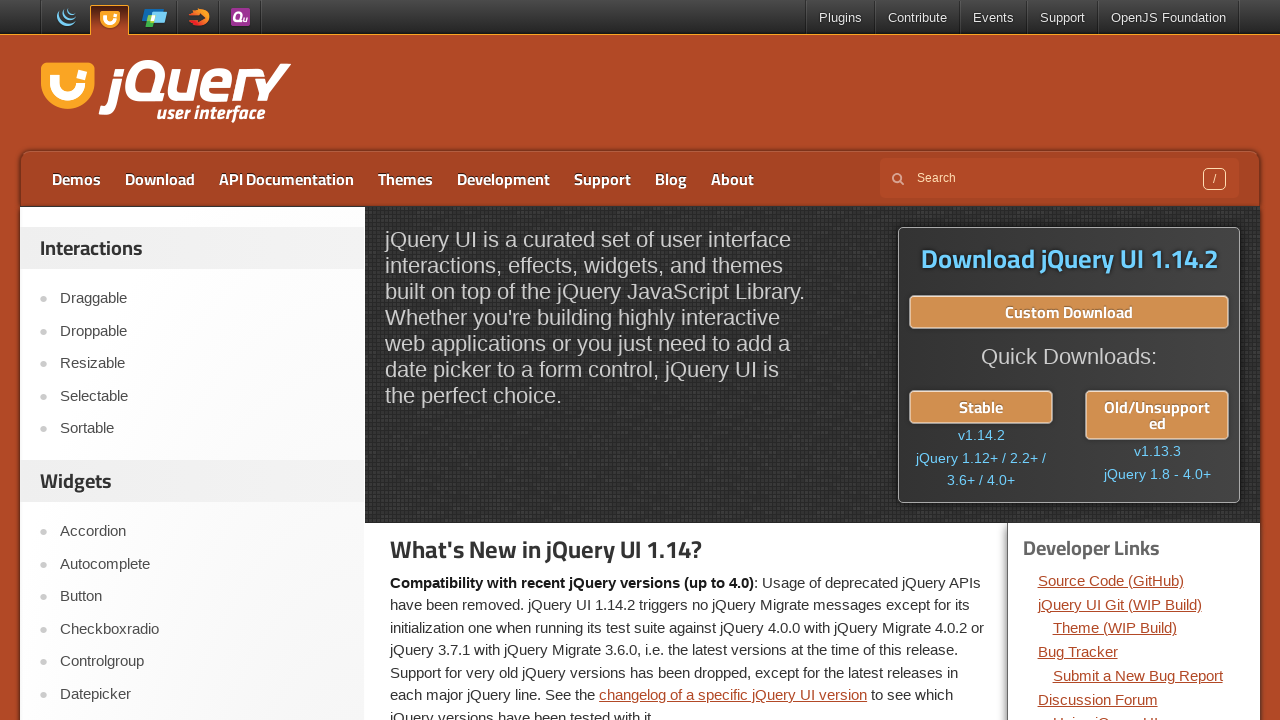

Clicked on Selectable link at (202, 396) on text=Selectable
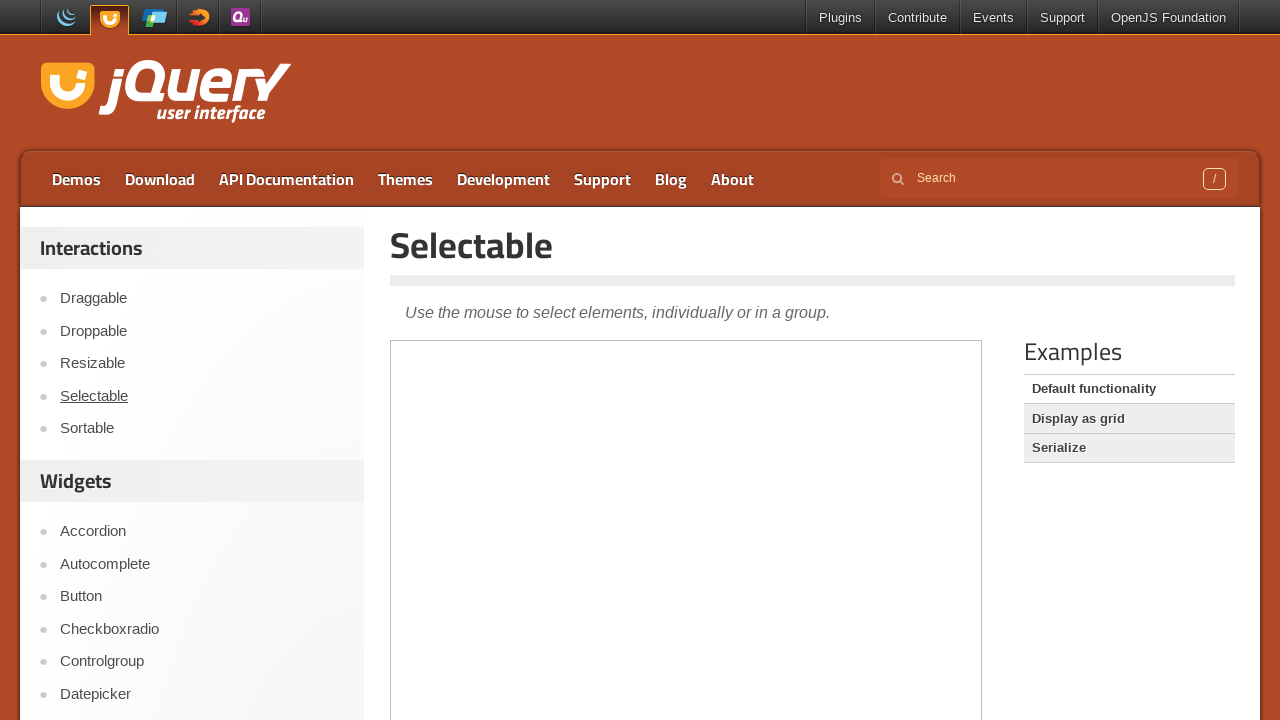

Located demo iframe
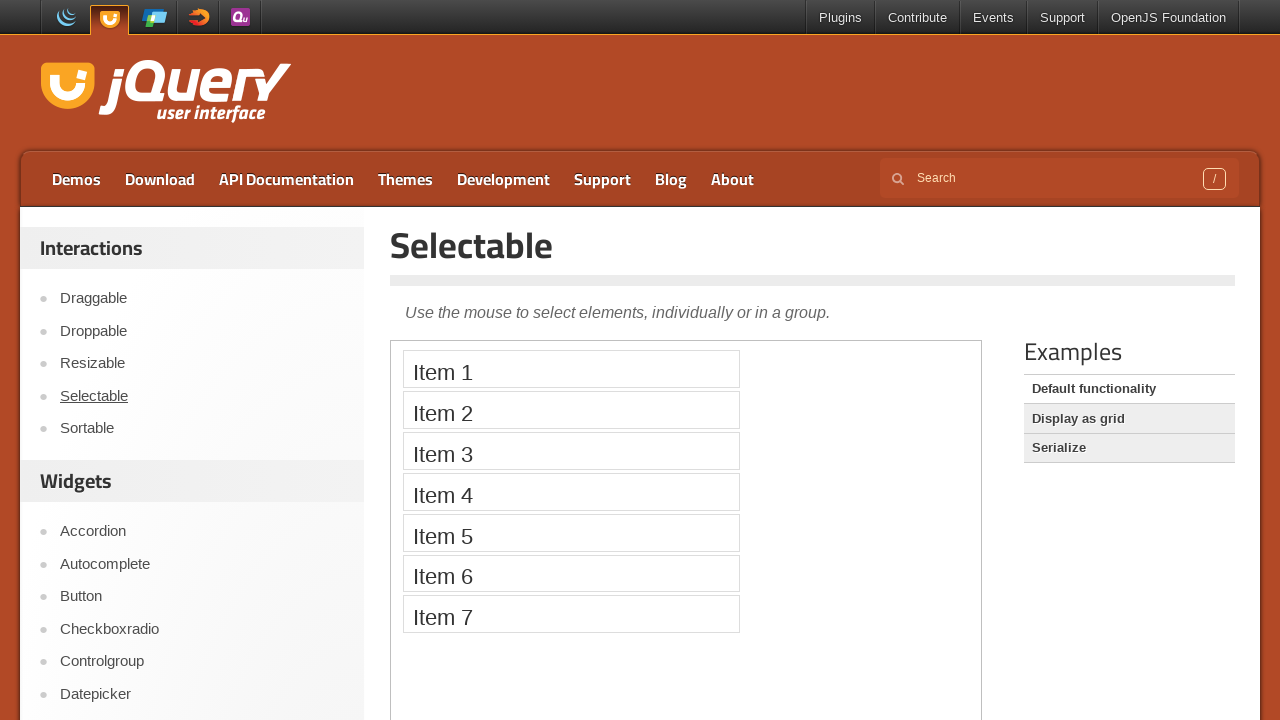

Located Item 1 element
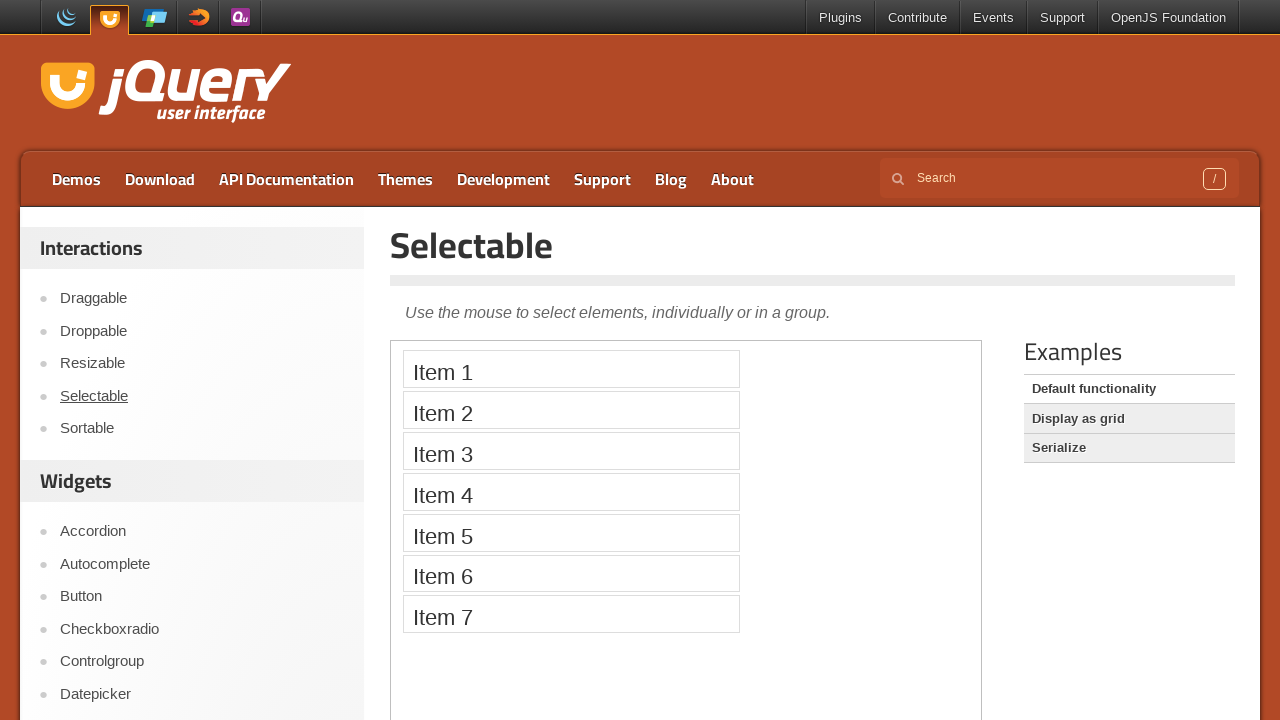

Located Item 2 element
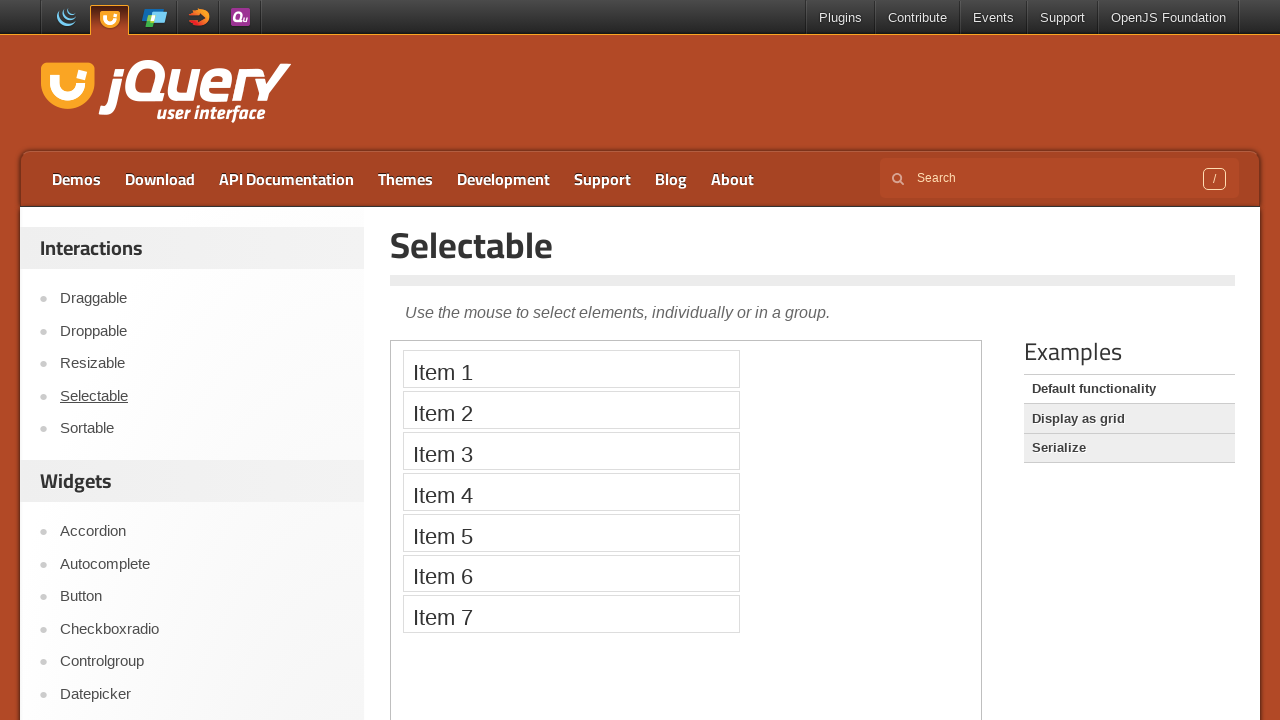

Clicked Item 1 at (571, 369) on .demo-frame >> internal:control=enter-frame >> xpath=//li[text()='Item 1']
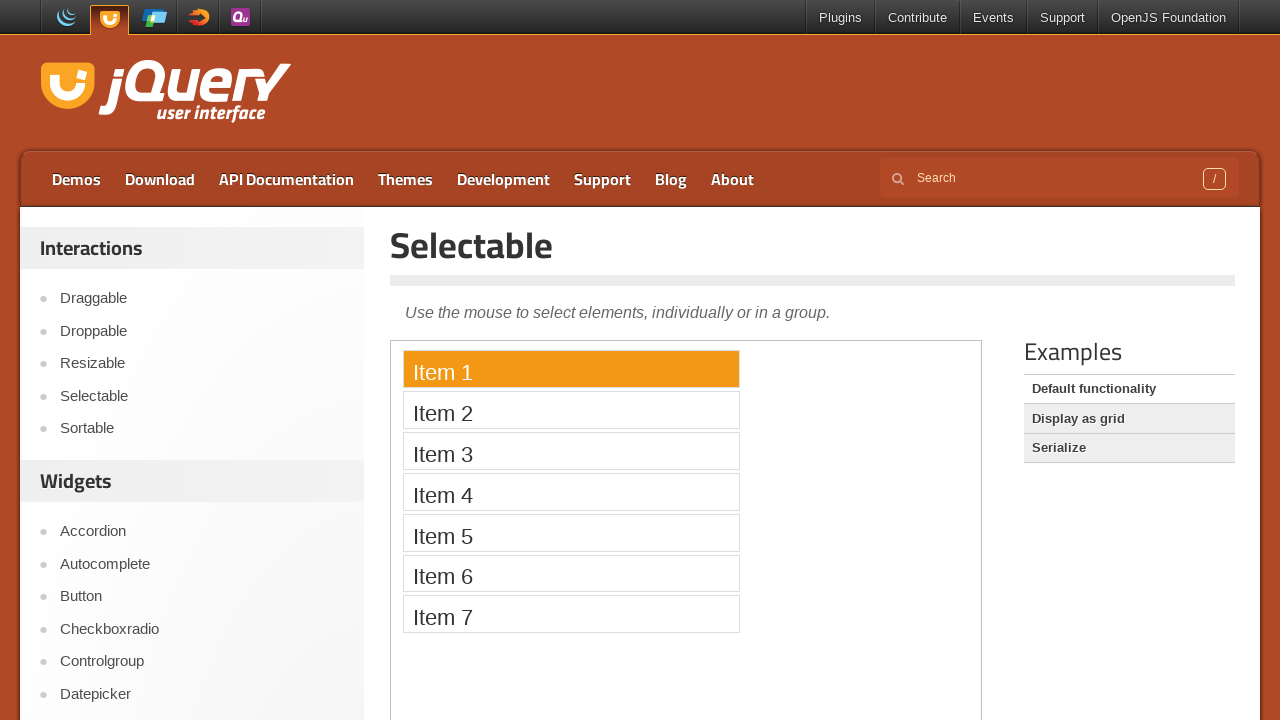

Ctrl+clicked Item 2 to select both items at (571, 410) on .demo-frame >> internal:control=enter-frame >> xpath=//li[text()='Item 2']
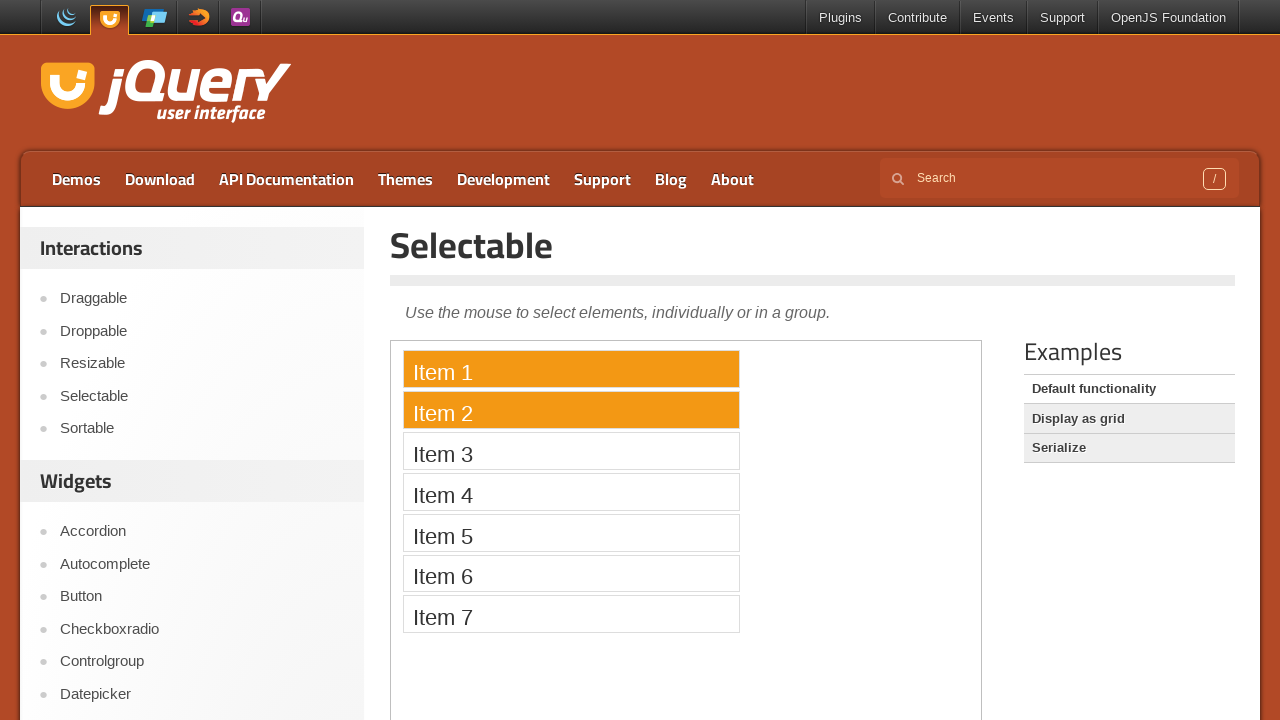

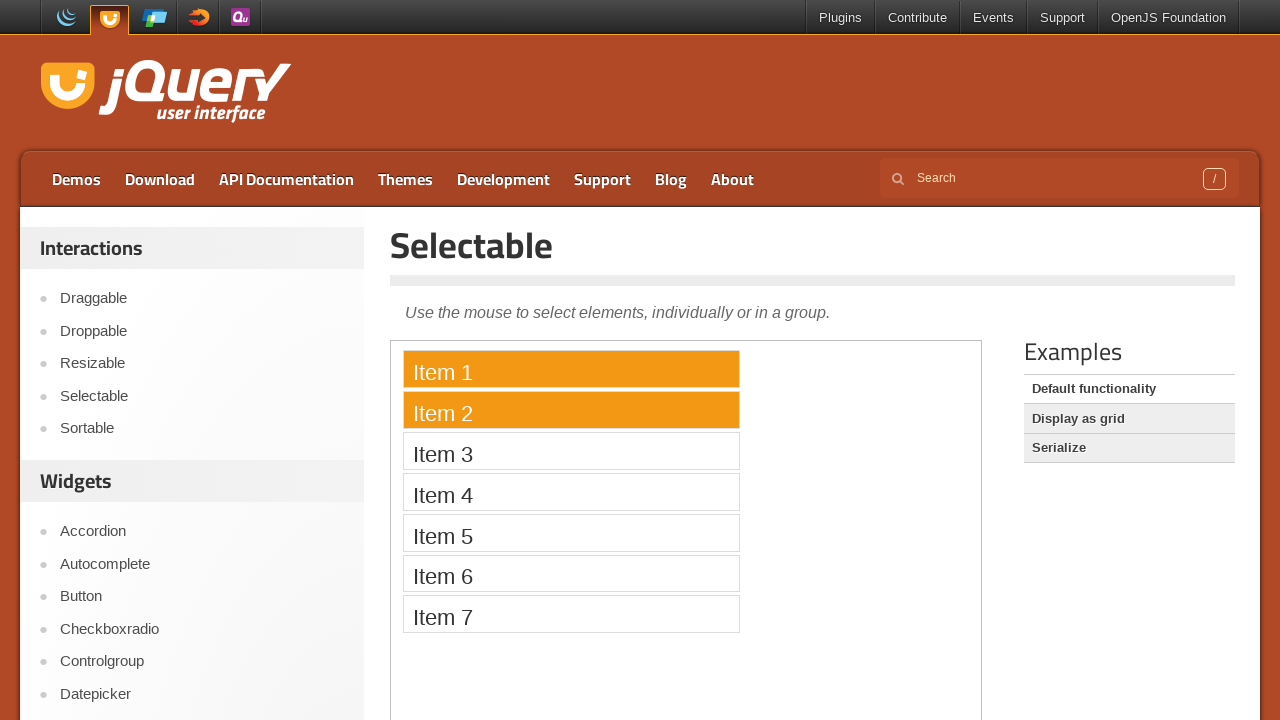